Tests handling multiple popup windows by clicking a button that opens popups and iterating through all open pages in the context

Starting URL: https://www.lambdatest.com/selenium-playground/window-popup-modal-demo

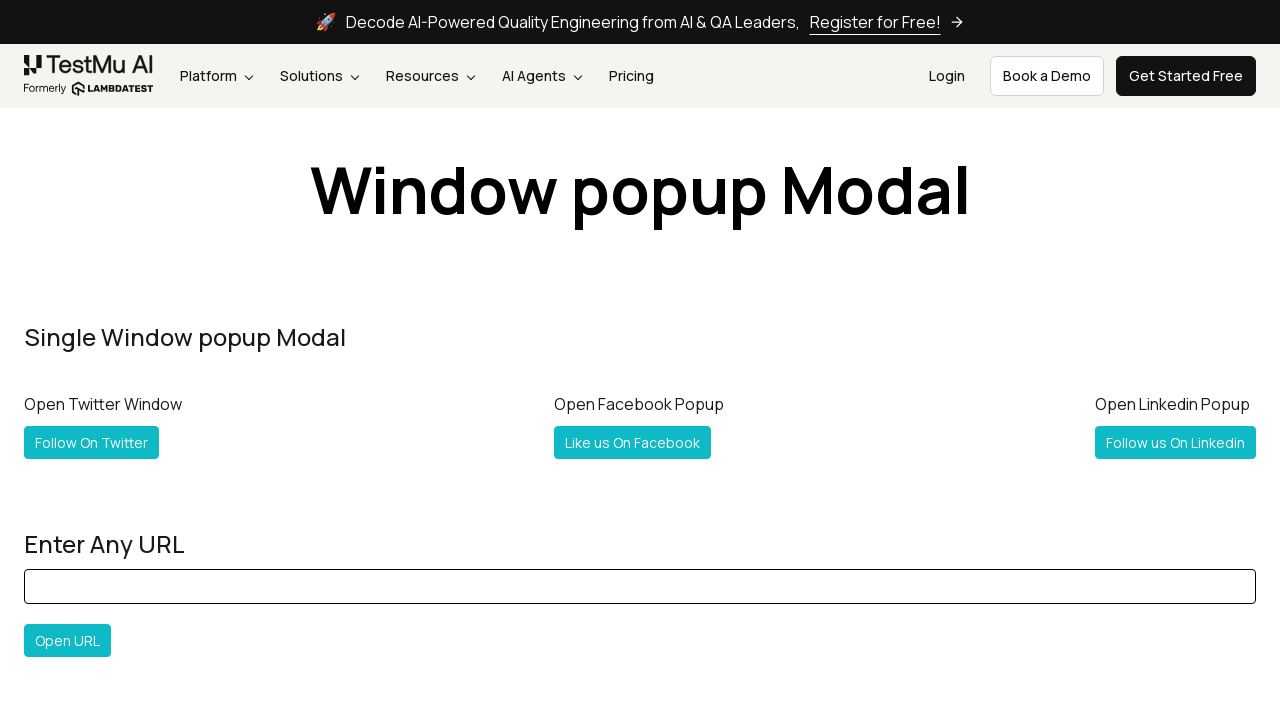

Clicked 'Follow On Twitter' link to open popup at (92, 442) on a:has-text('Follow On Twitter')
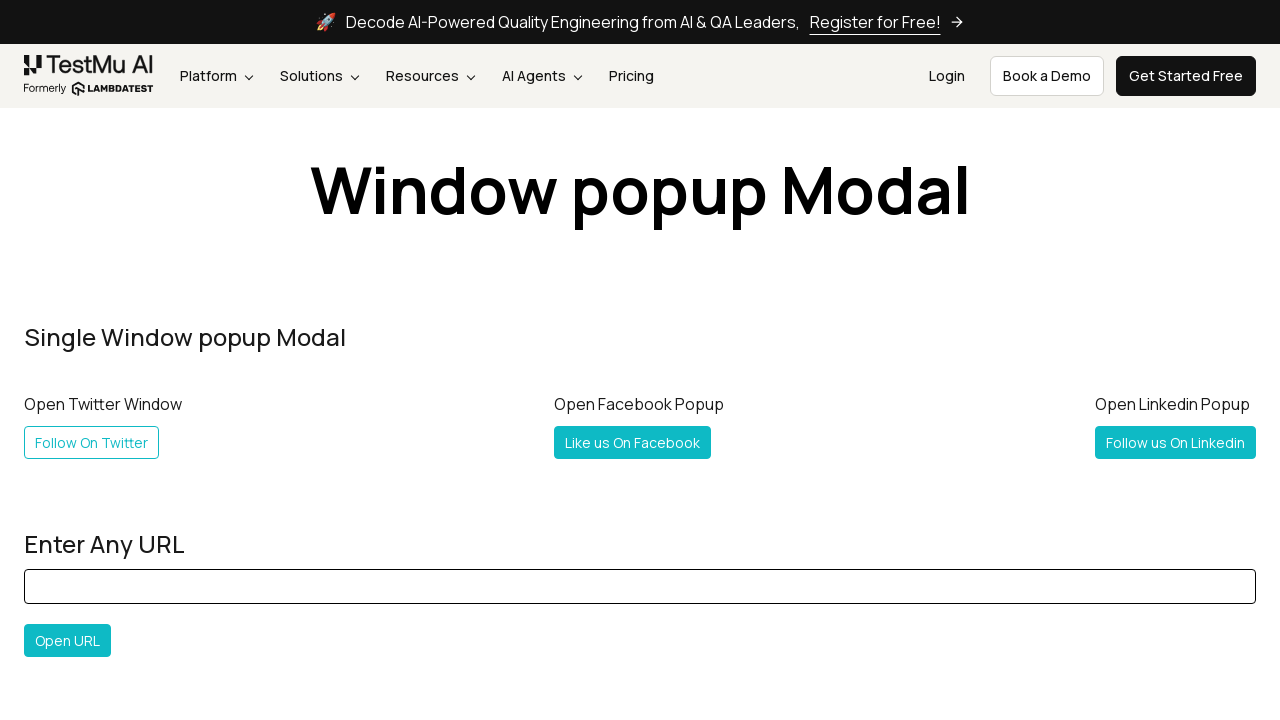

Popup window opened and captured
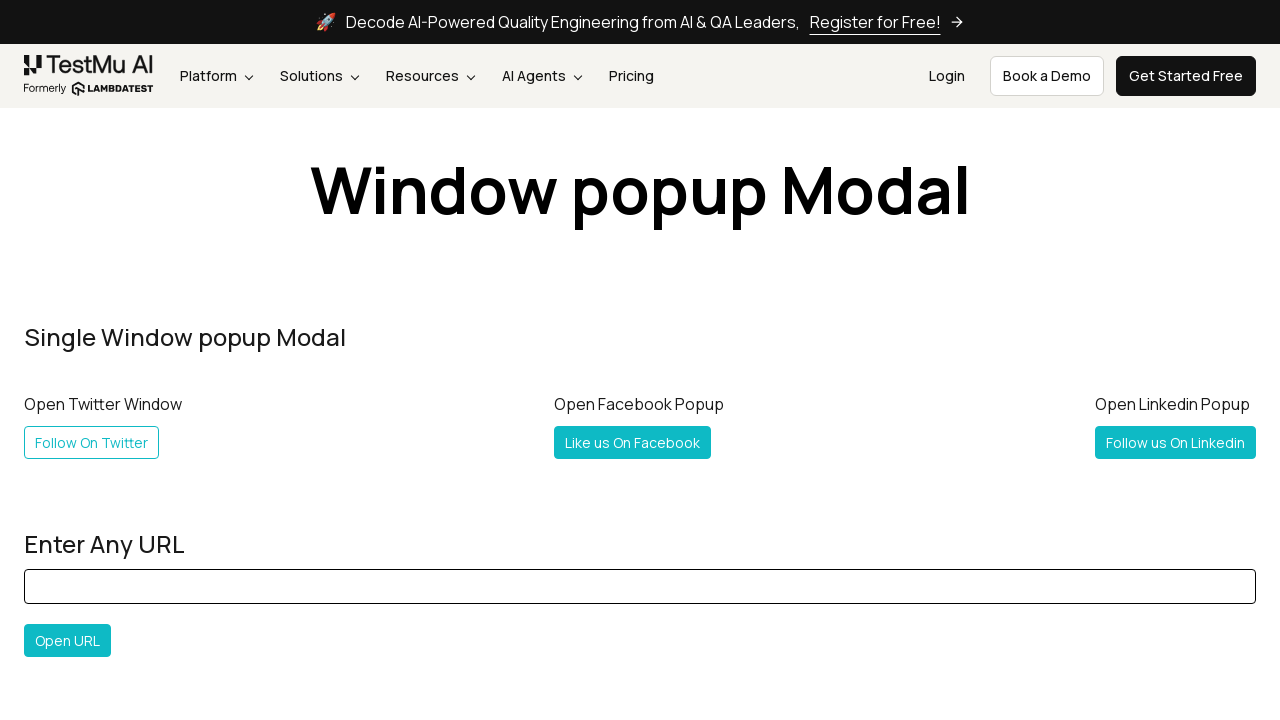

Popup window fully loaded
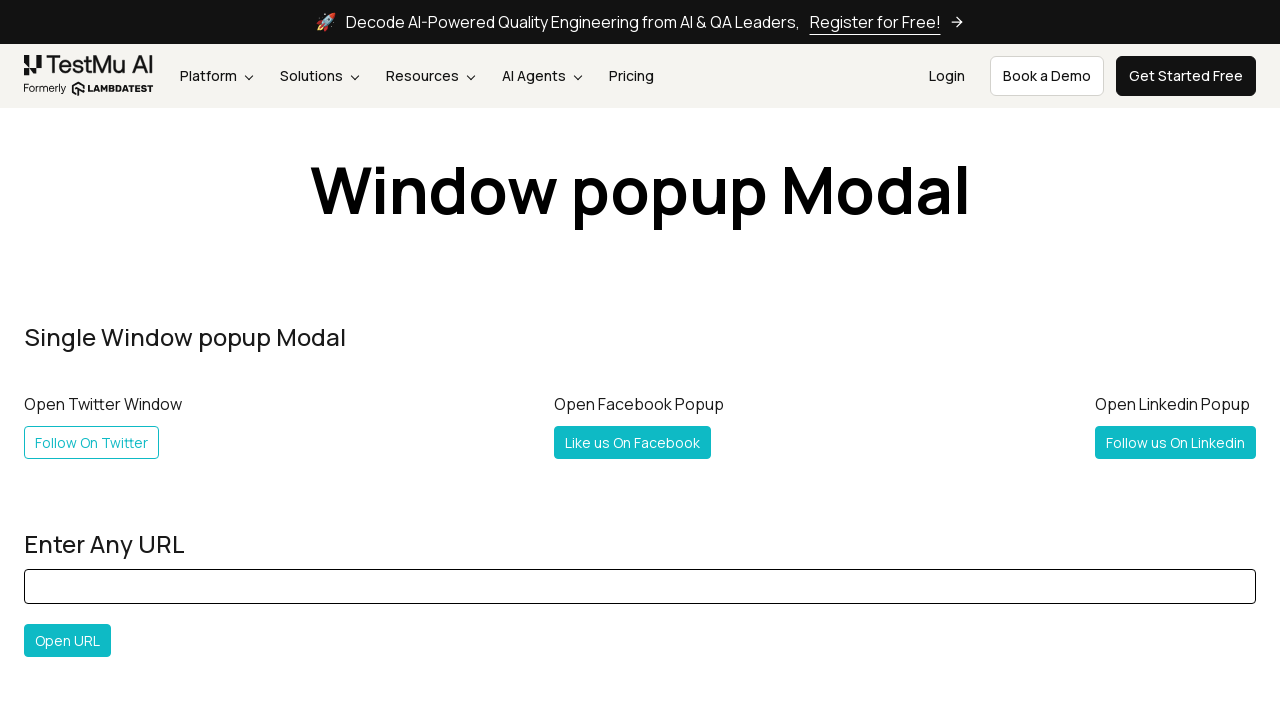

Retrieved all pages from context
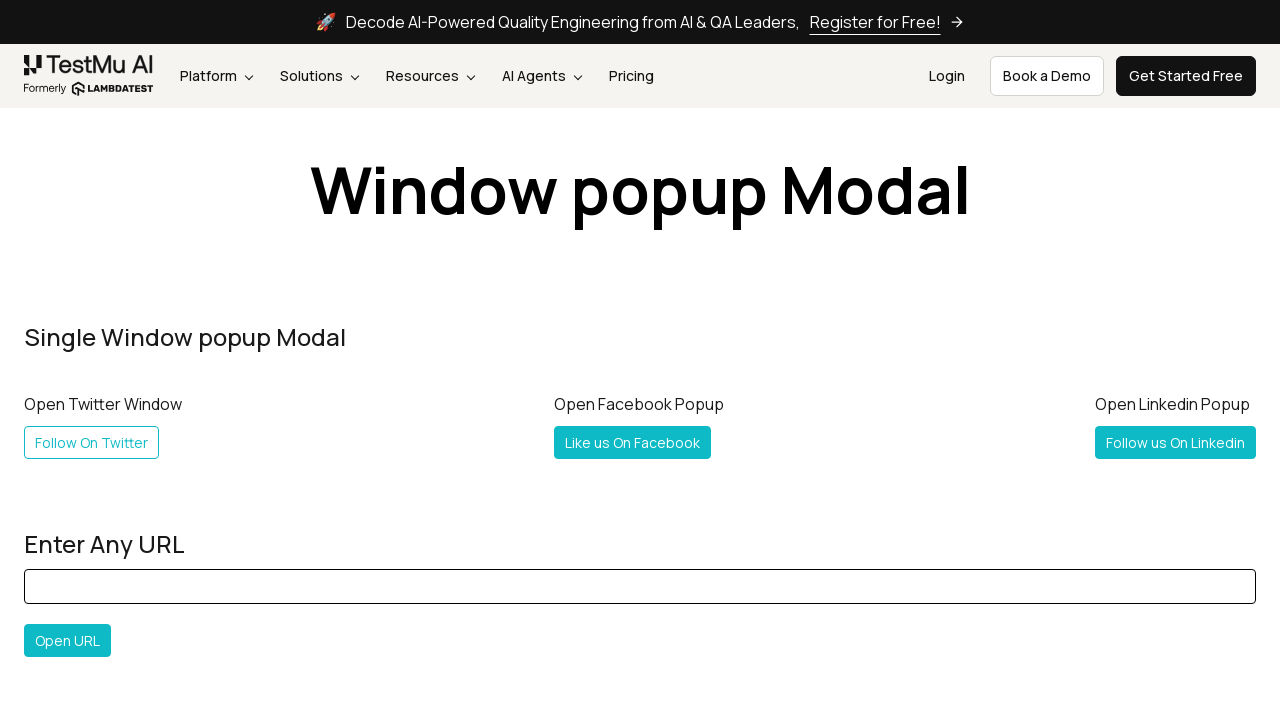

Accessed tab URL: https://www.testmuai.com/selenium-playground/window-popup-modal-demo/
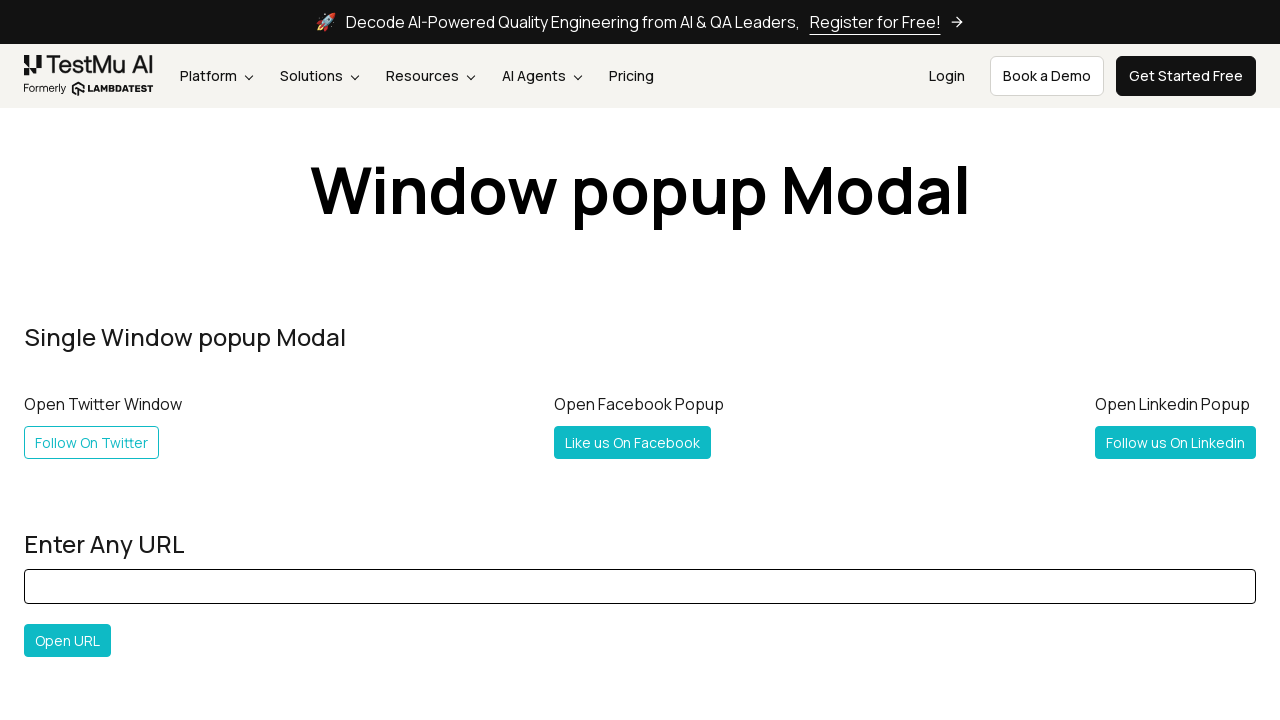

Accessed tab URL: chrome-error://chromewebdata/
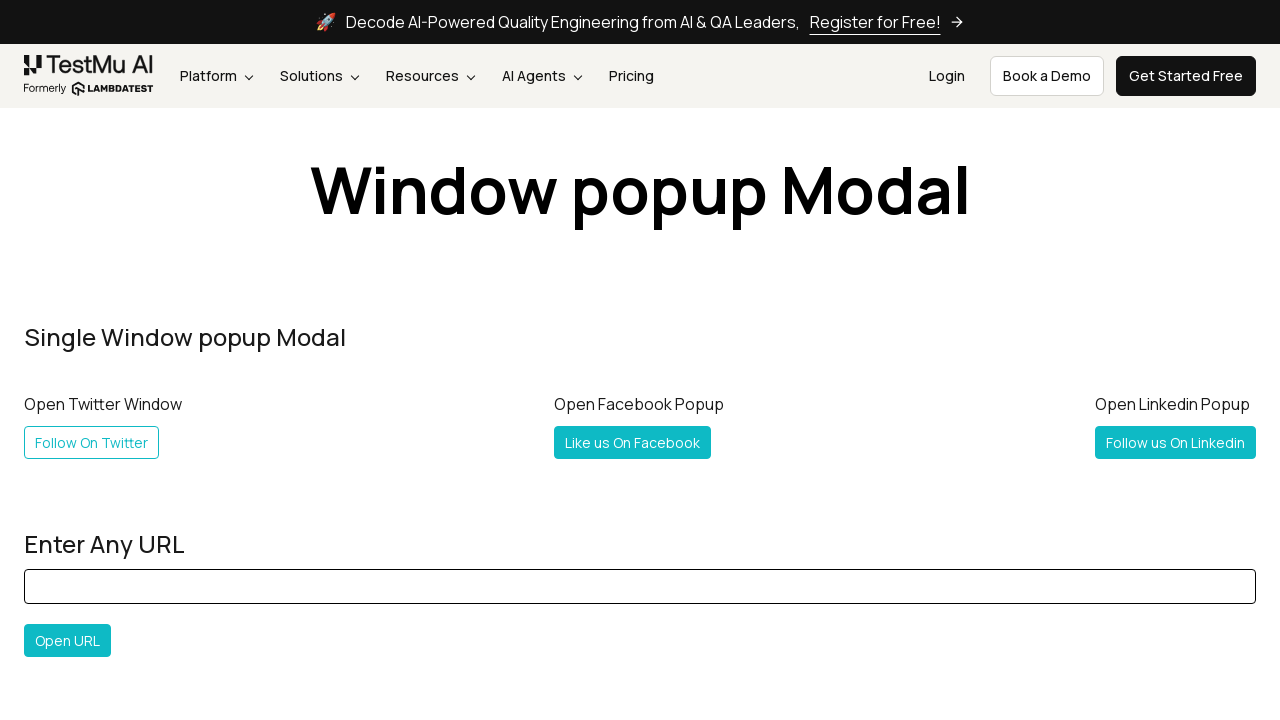

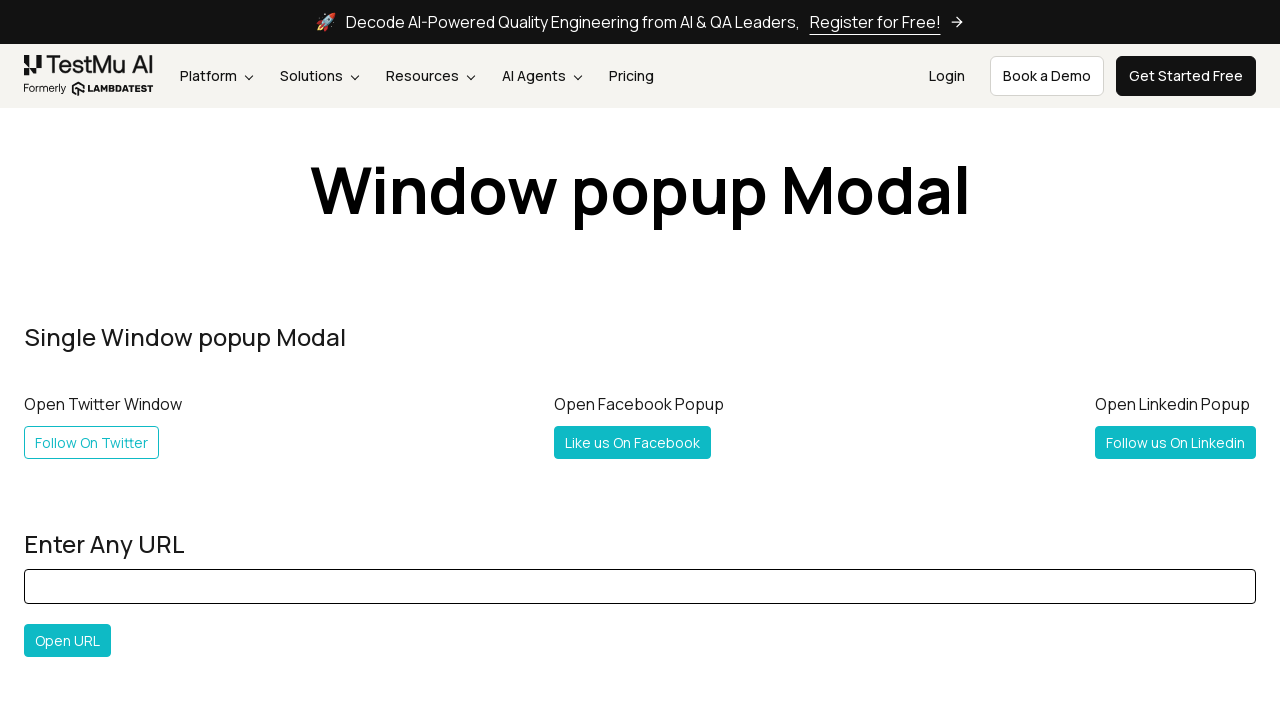